Tests that the browser back button works correctly with filter navigation

Starting URL: https://demo.playwright.dev/todomvc

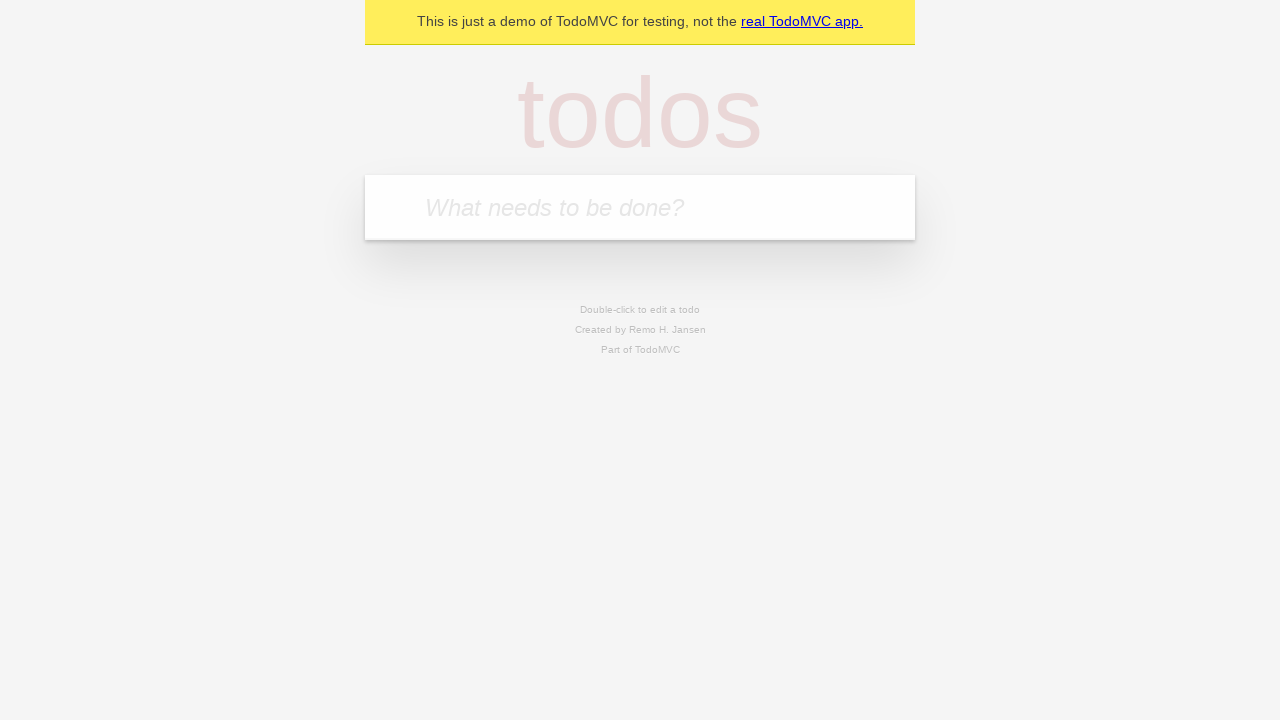

Filled todo input with 'buy some cheese' on internal:attr=[placeholder="What needs to be done?"i]
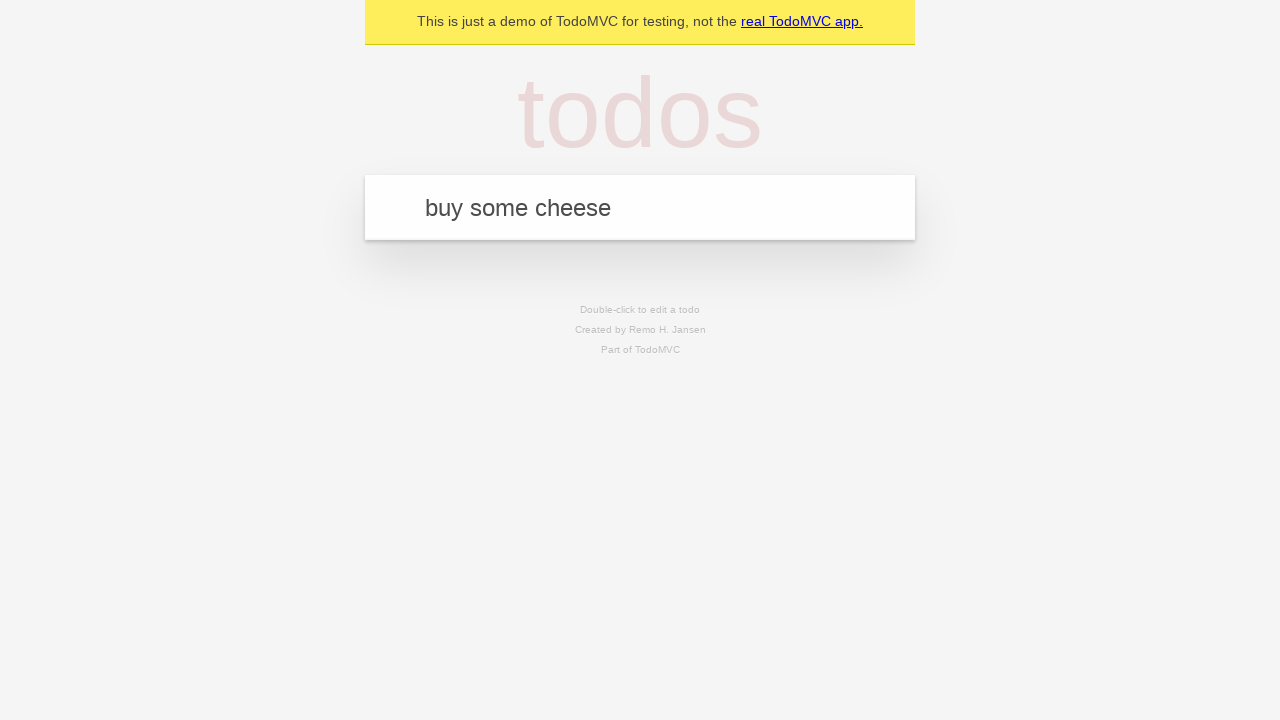

Pressed Enter to create todo 'buy some cheese' on internal:attr=[placeholder="What needs to be done?"i]
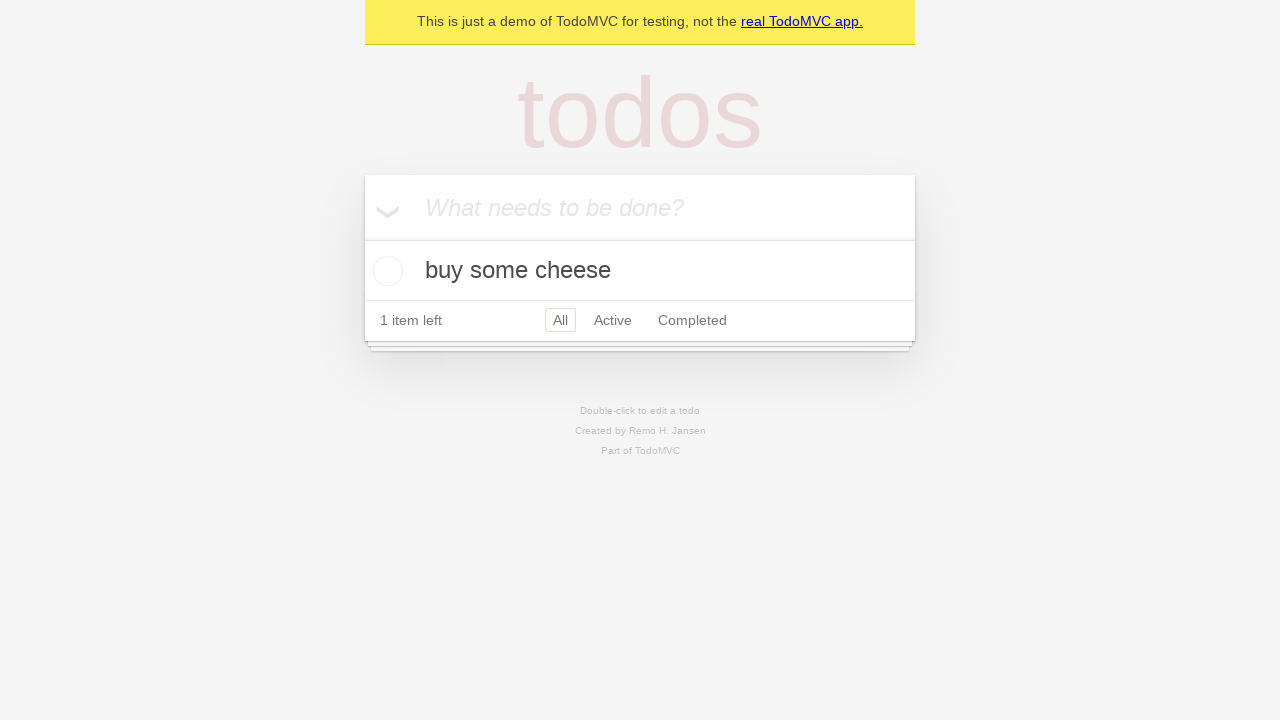

Filled todo input with 'feed the cat' on internal:attr=[placeholder="What needs to be done?"i]
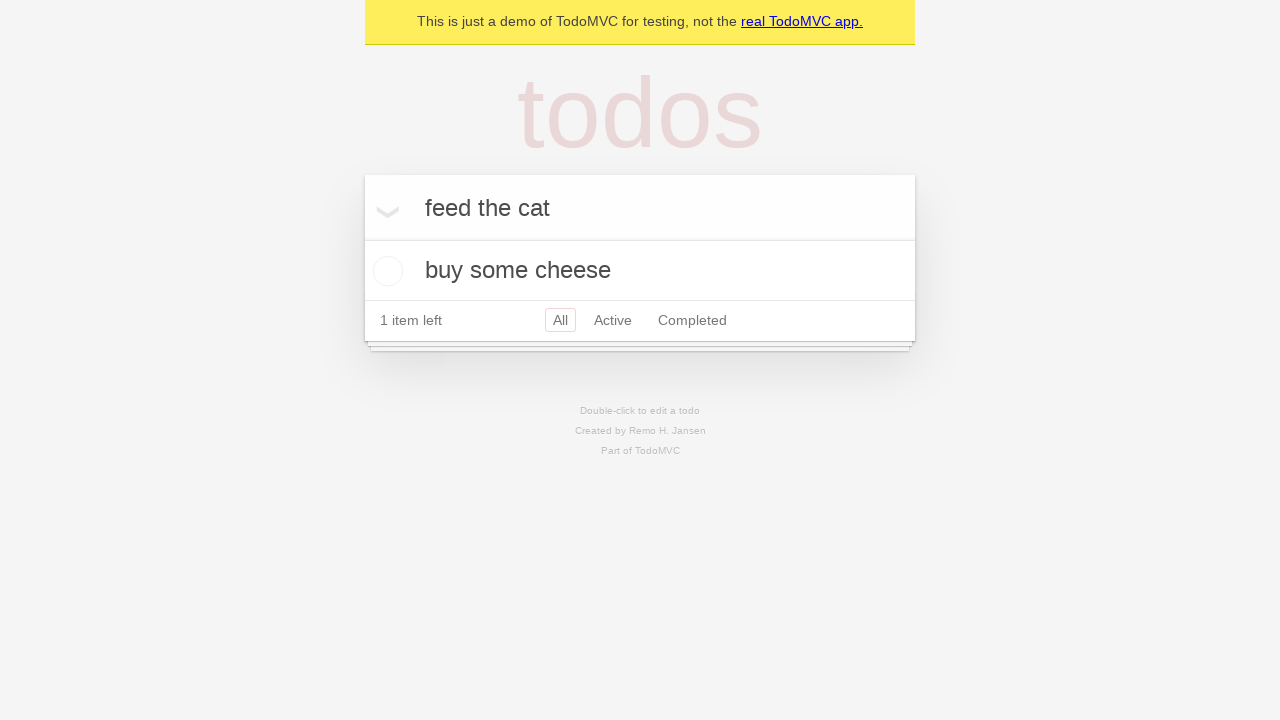

Pressed Enter to create todo 'feed the cat' on internal:attr=[placeholder="What needs to be done?"i]
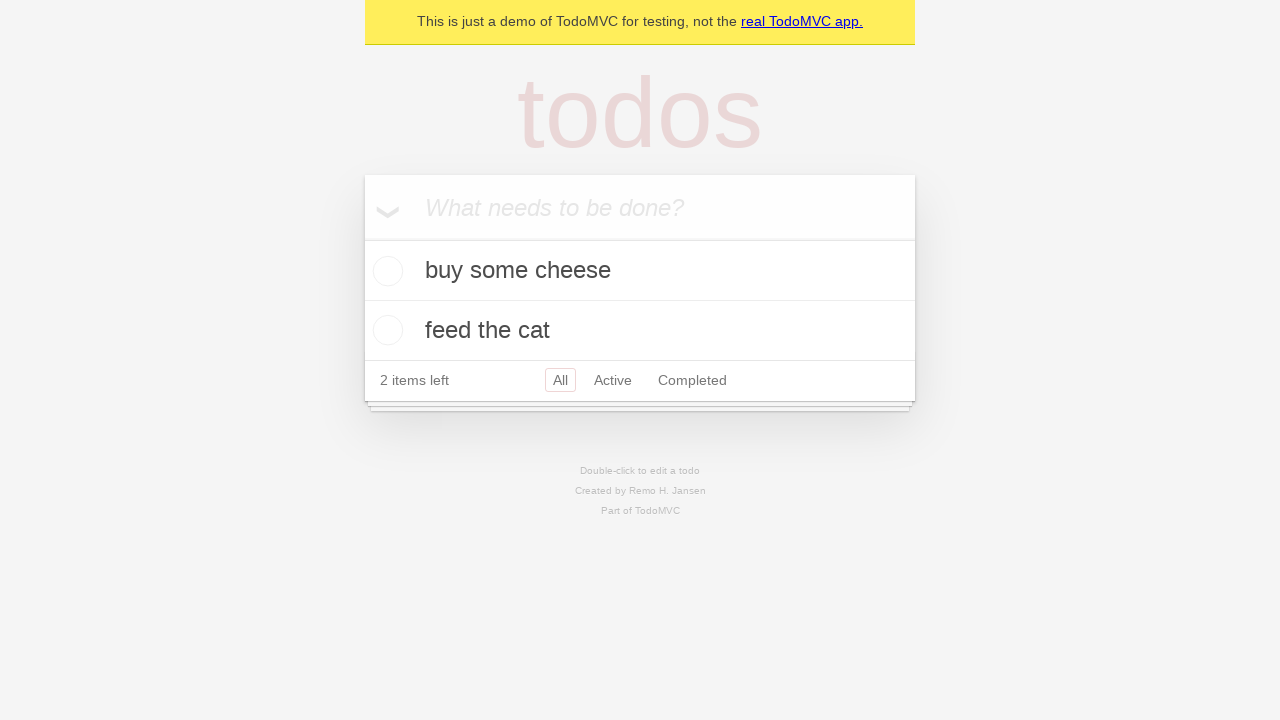

Filled todo input with 'book a doctors appointment' on internal:attr=[placeholder="What needs to be done?"i]
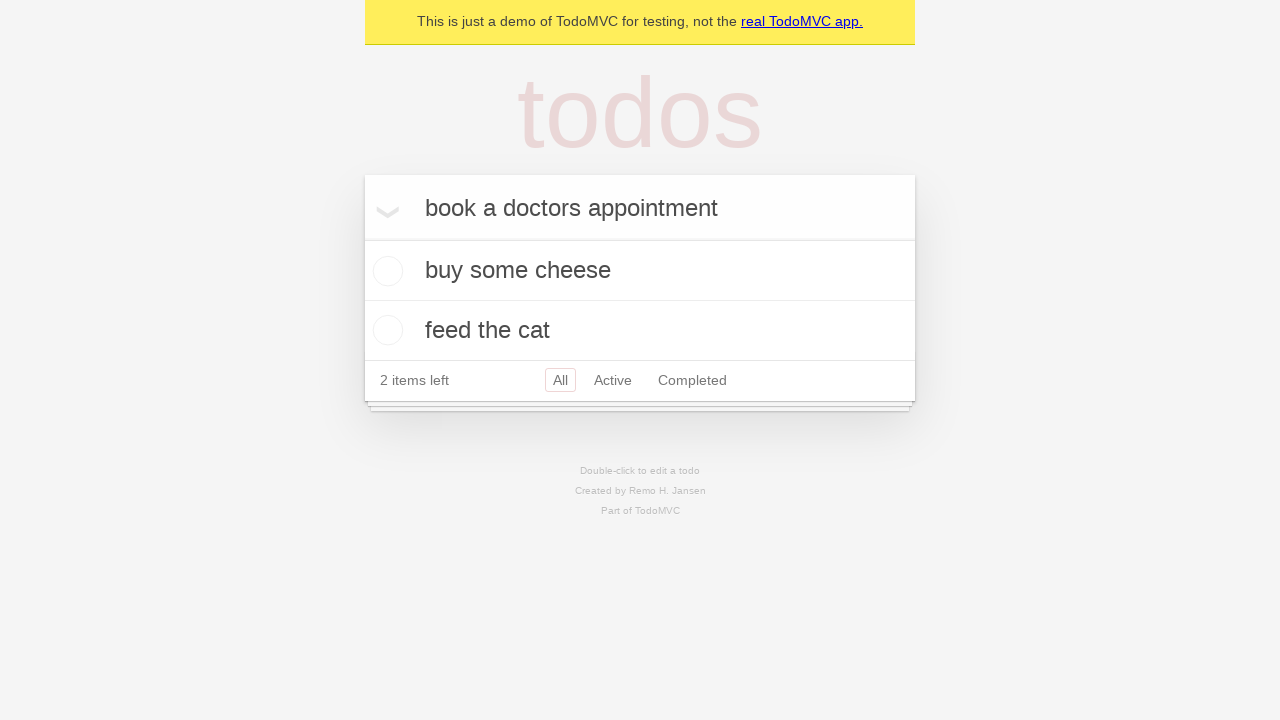

Pressed Enter to create todo 'book a doctors appointment' on internal:attr=[placeholder="What needs to be done?"i]
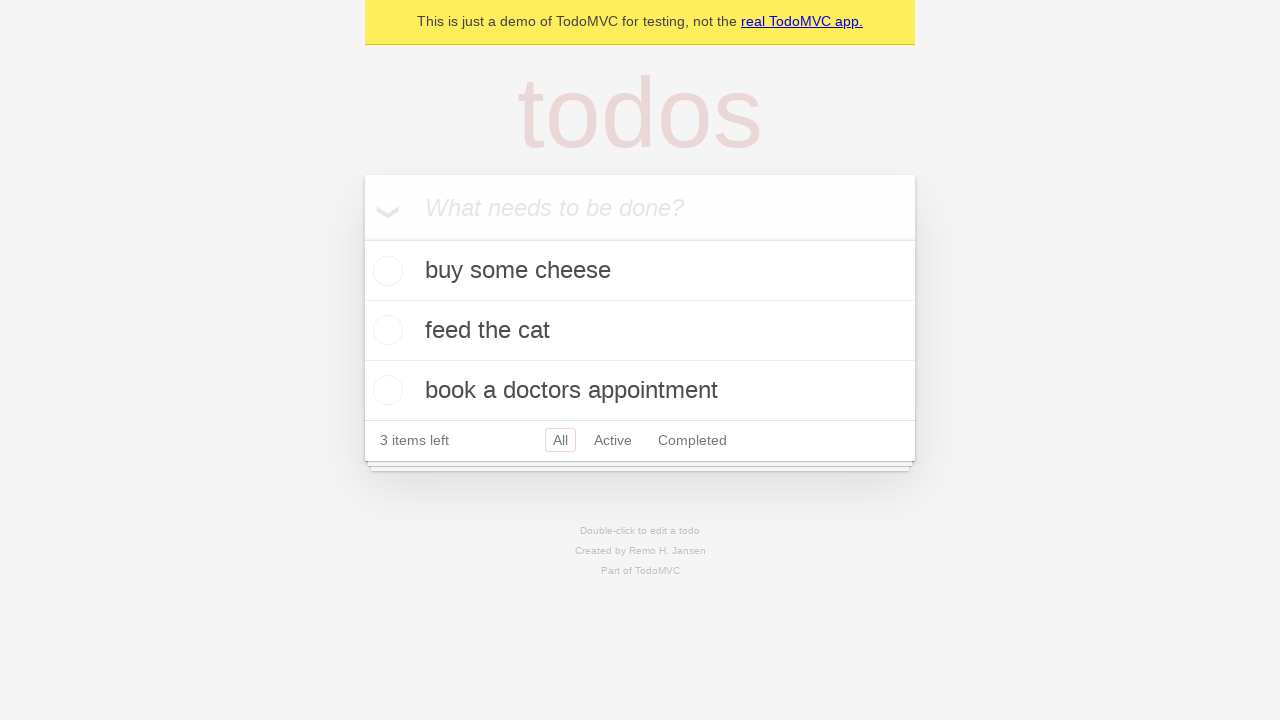

Checked the second todo item at (385, 330) on internal:testid=[data-testid="todo-item"s] >> nth=1 >> internal:role=checkbox
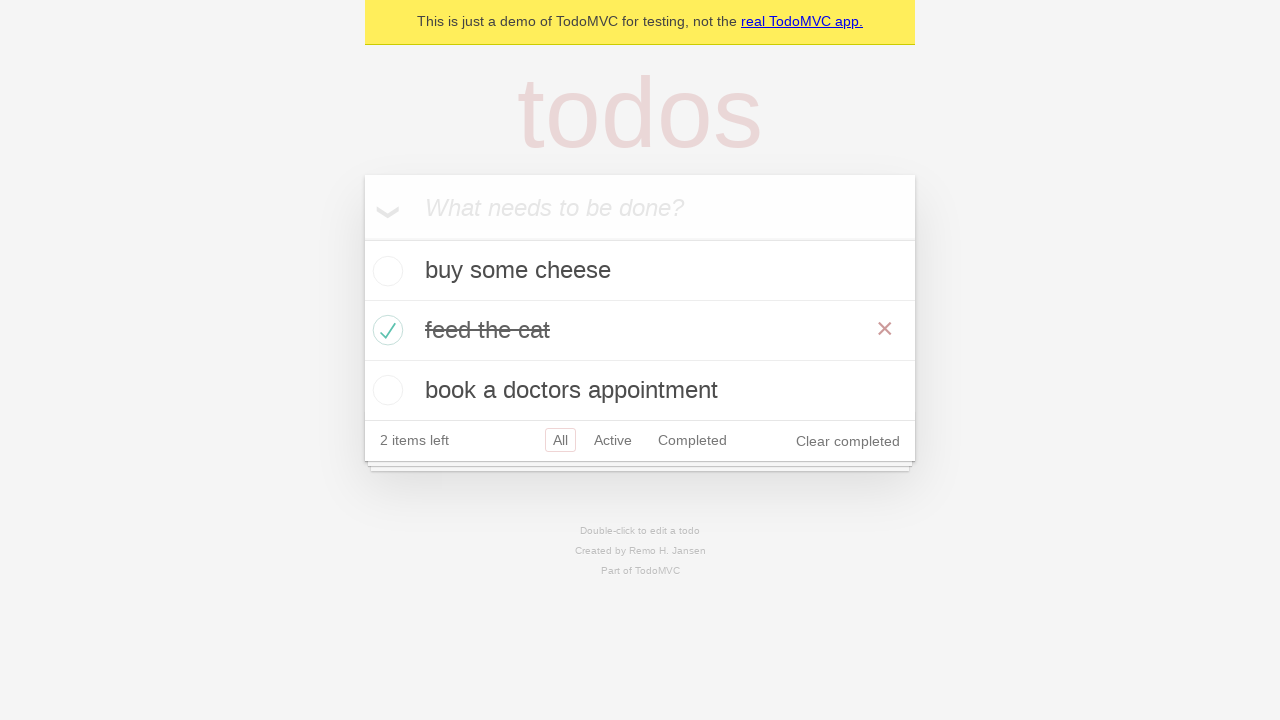

Clicked 'All' filter link at (560, 440) on internal:role=link[name="All"i]
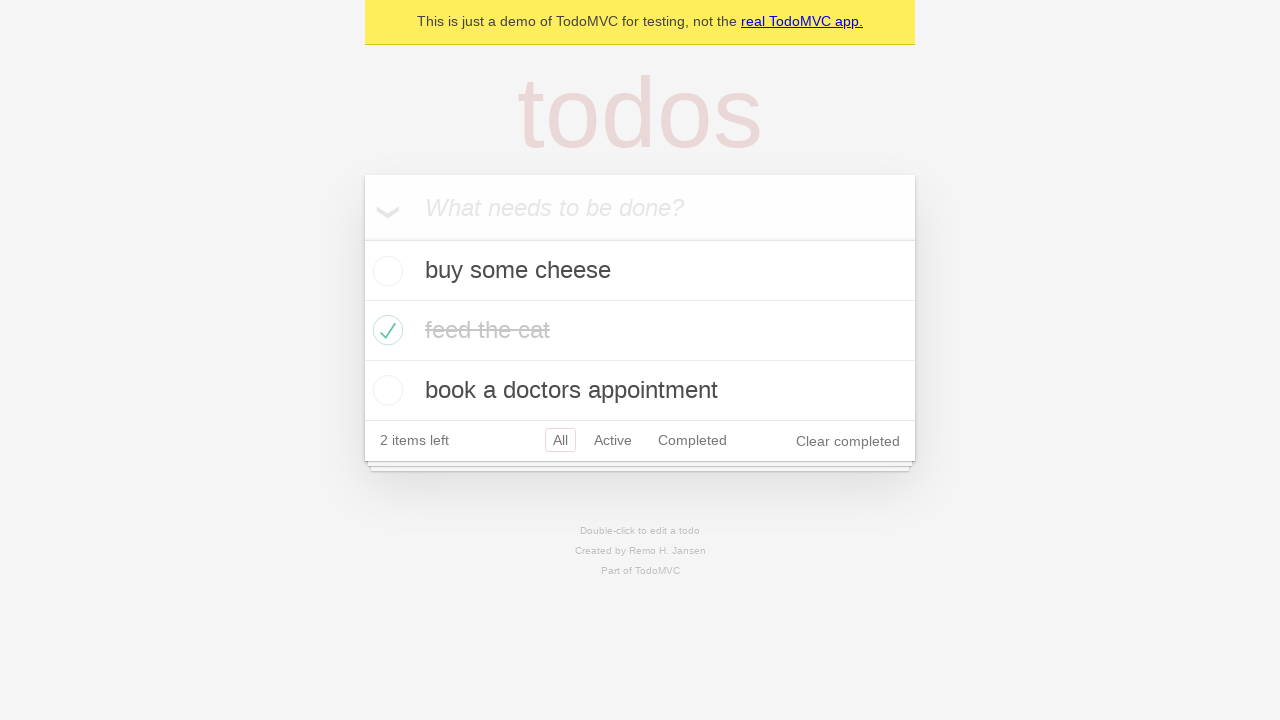

Clicked 'Active' filter link at (613, 440) on internal:role=link[name="Active"i]
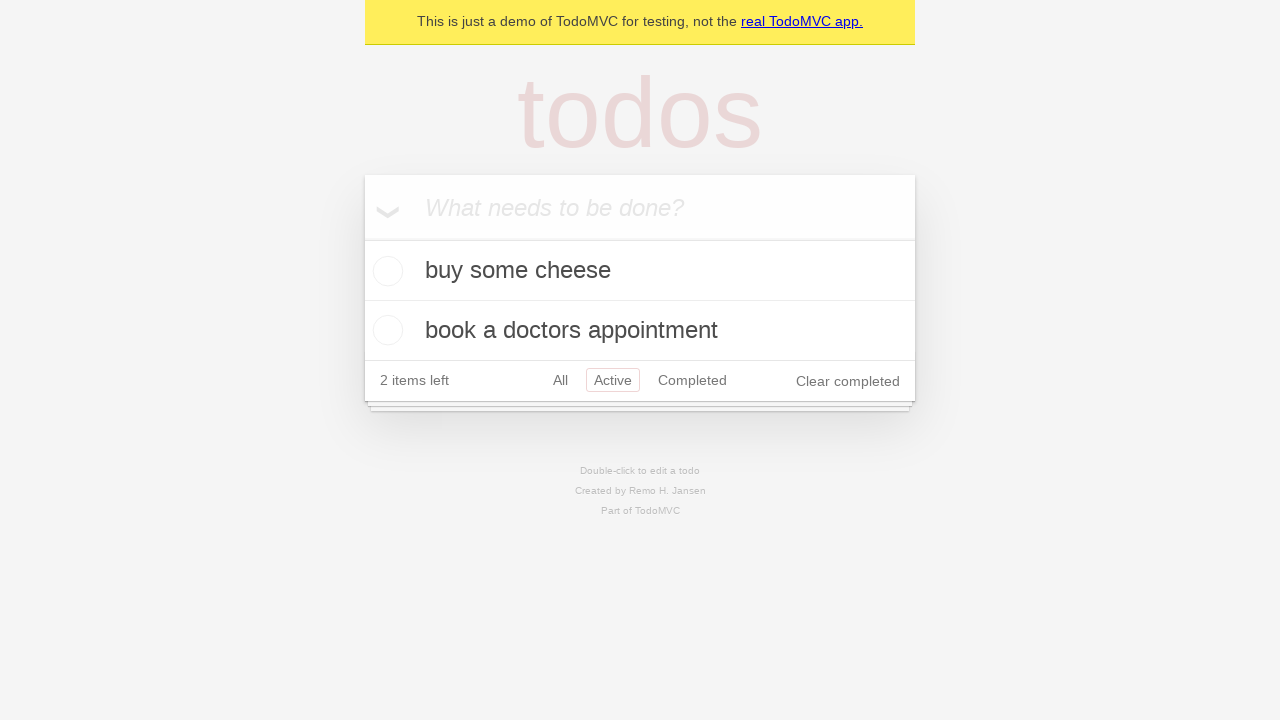

Clicked 'Completed' filter link at (692, 380) on internal:role=link[name="Completed"i]
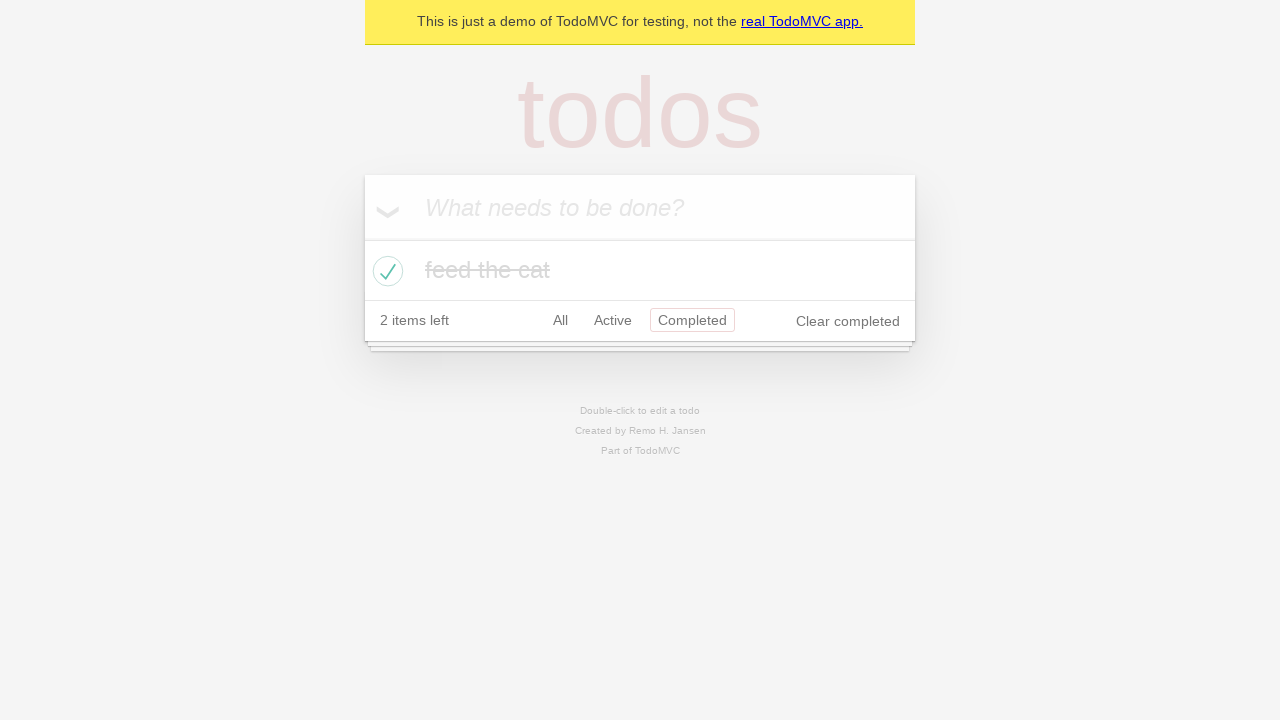

Navigated back to 'Active' filter using browser back button
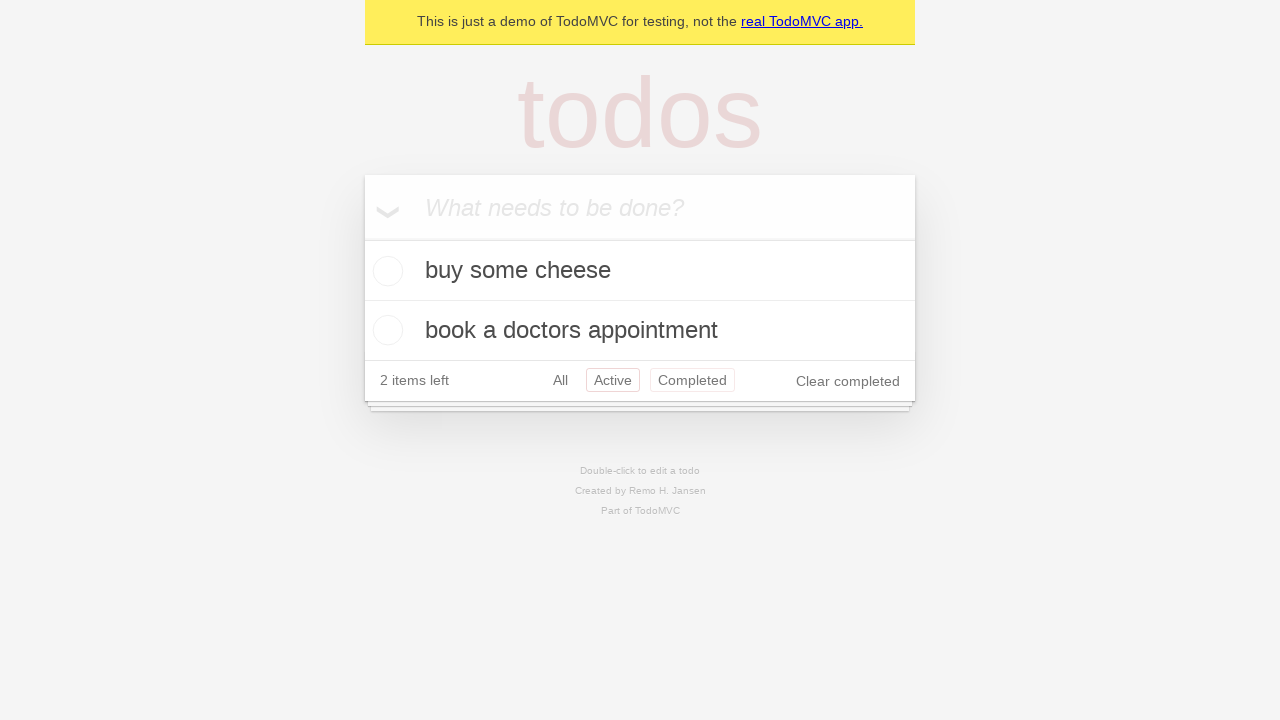

Navigated back to 'All' filter using browser back button
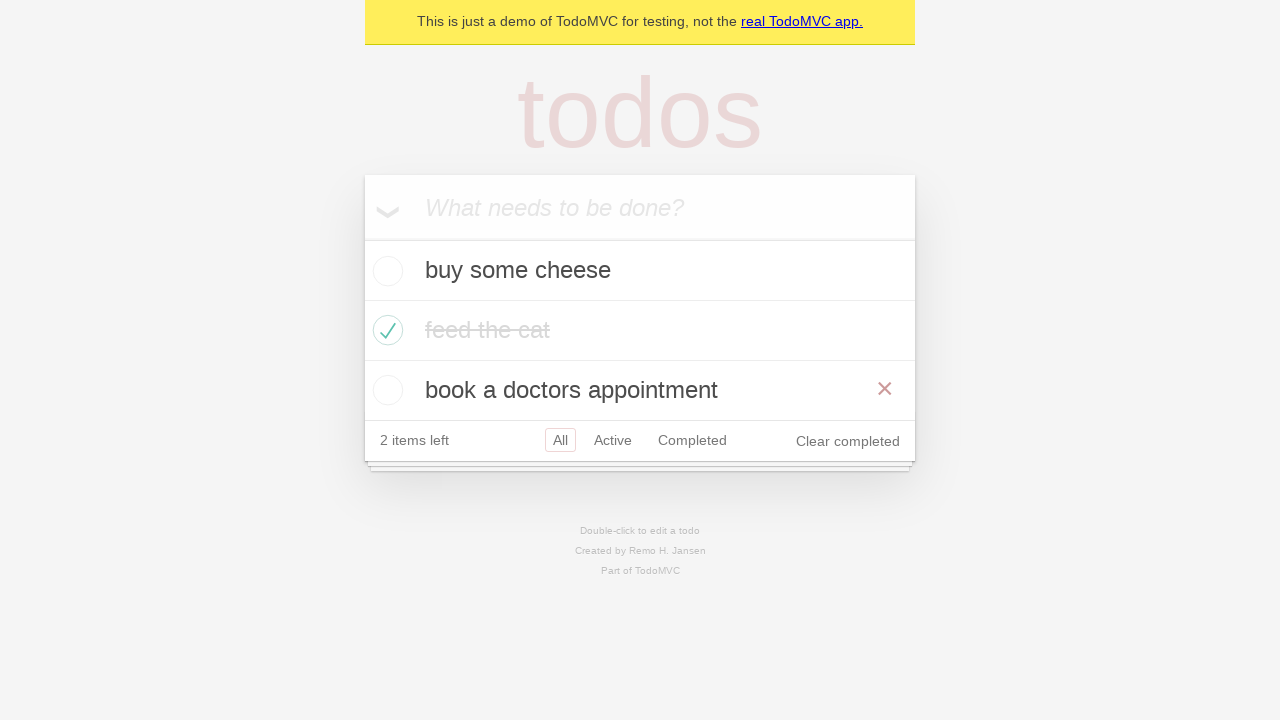

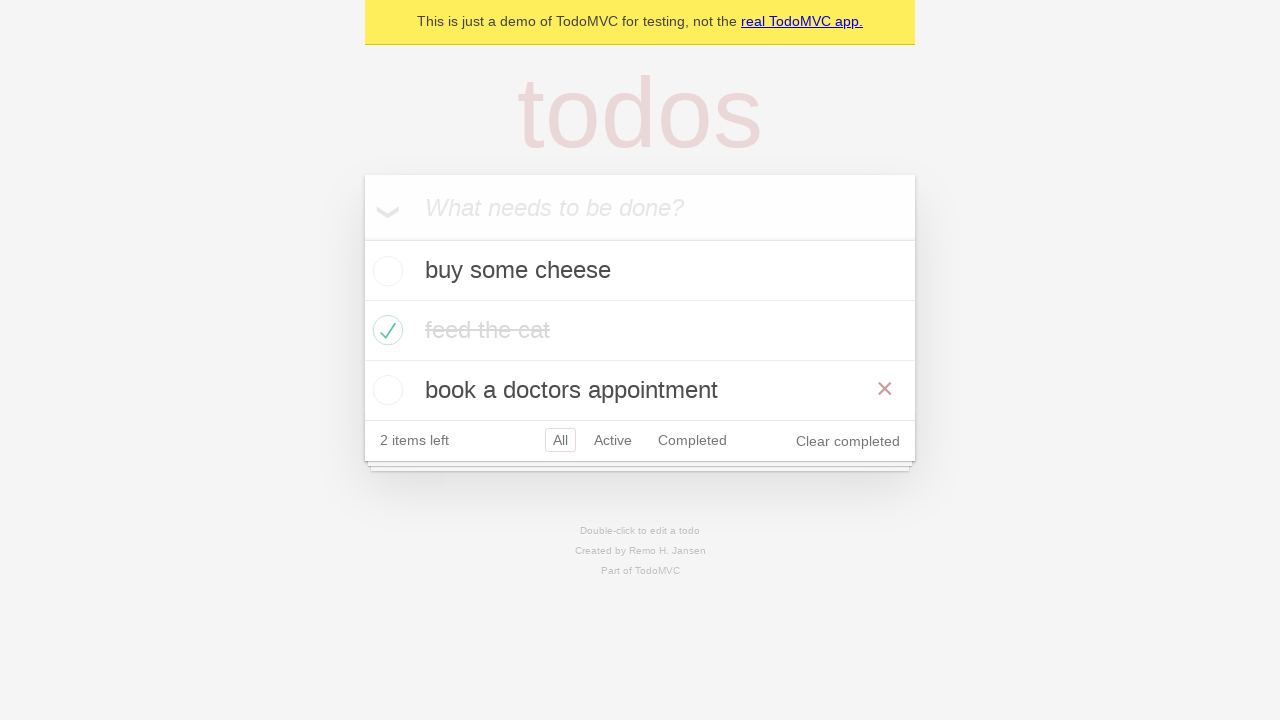